Tests a registration form by filling in first name, last name, and email fields in the first block, then submitting and verifying a success message is displayed.

Starting URL: http://suninjuly.github.io/registration1.html

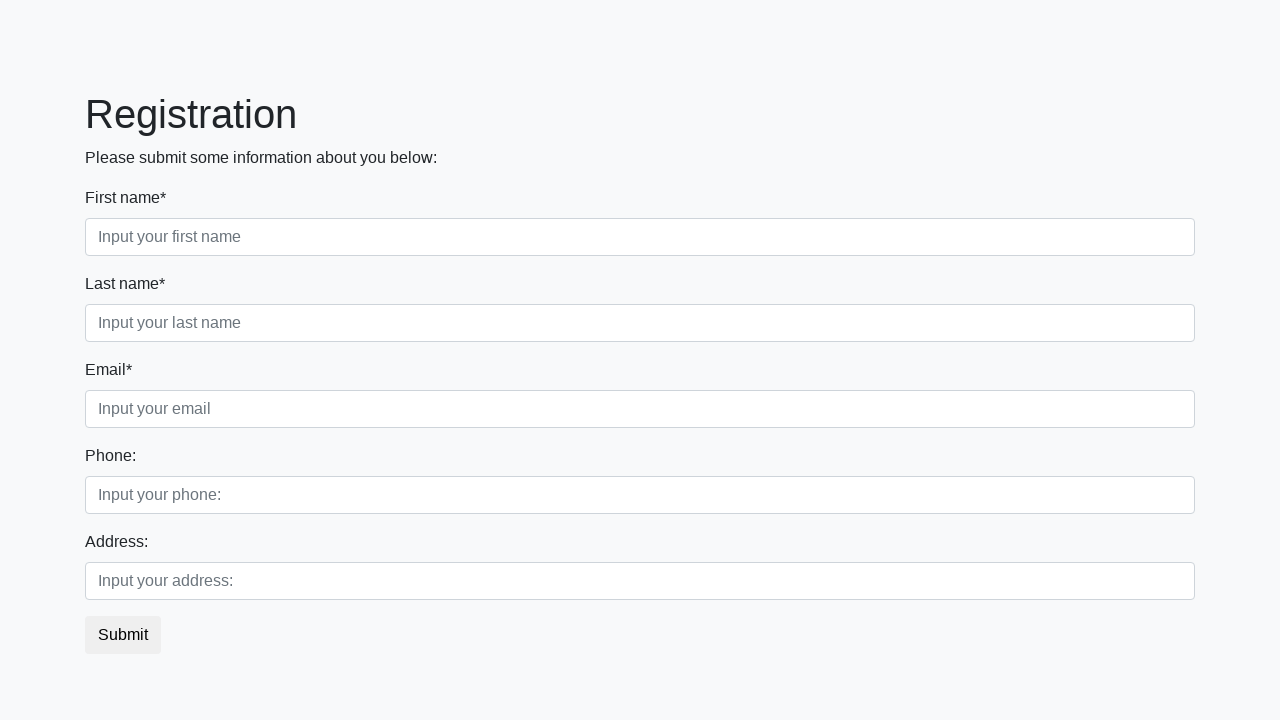

Filled first name field with 'John' on div.first_block input.first
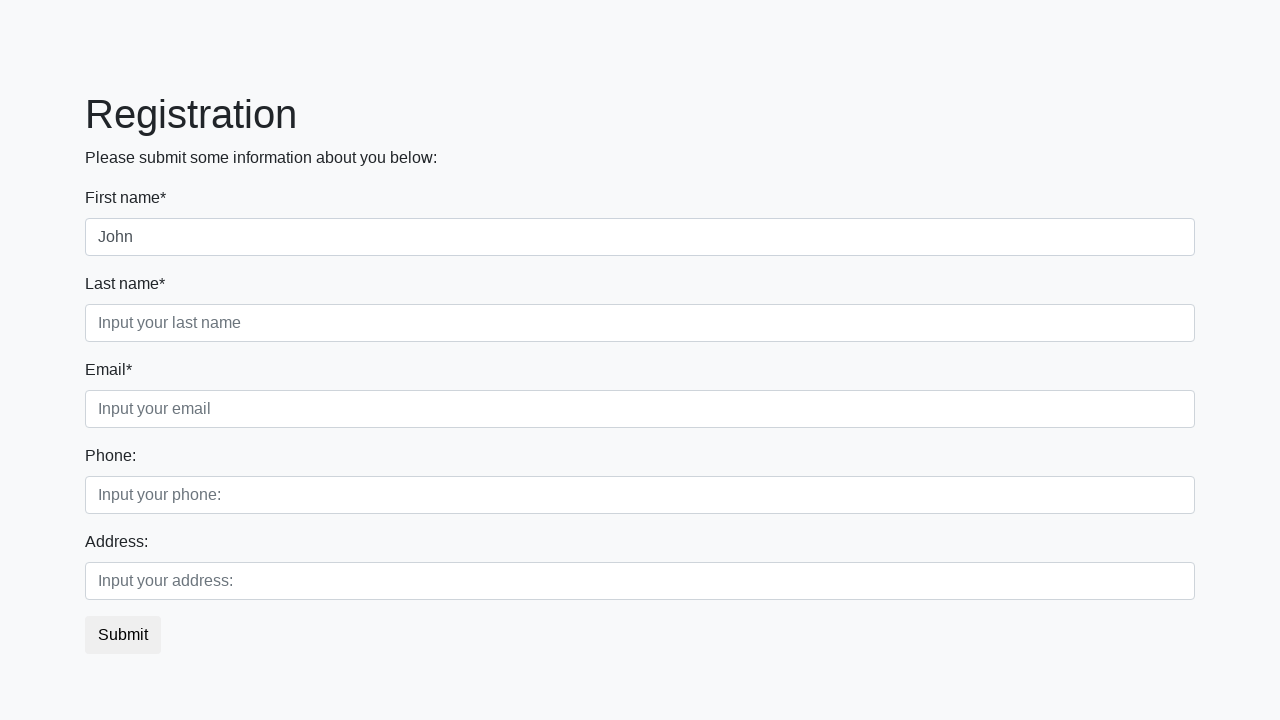

Filled last name field with 'Smith' on div.first_block input.second
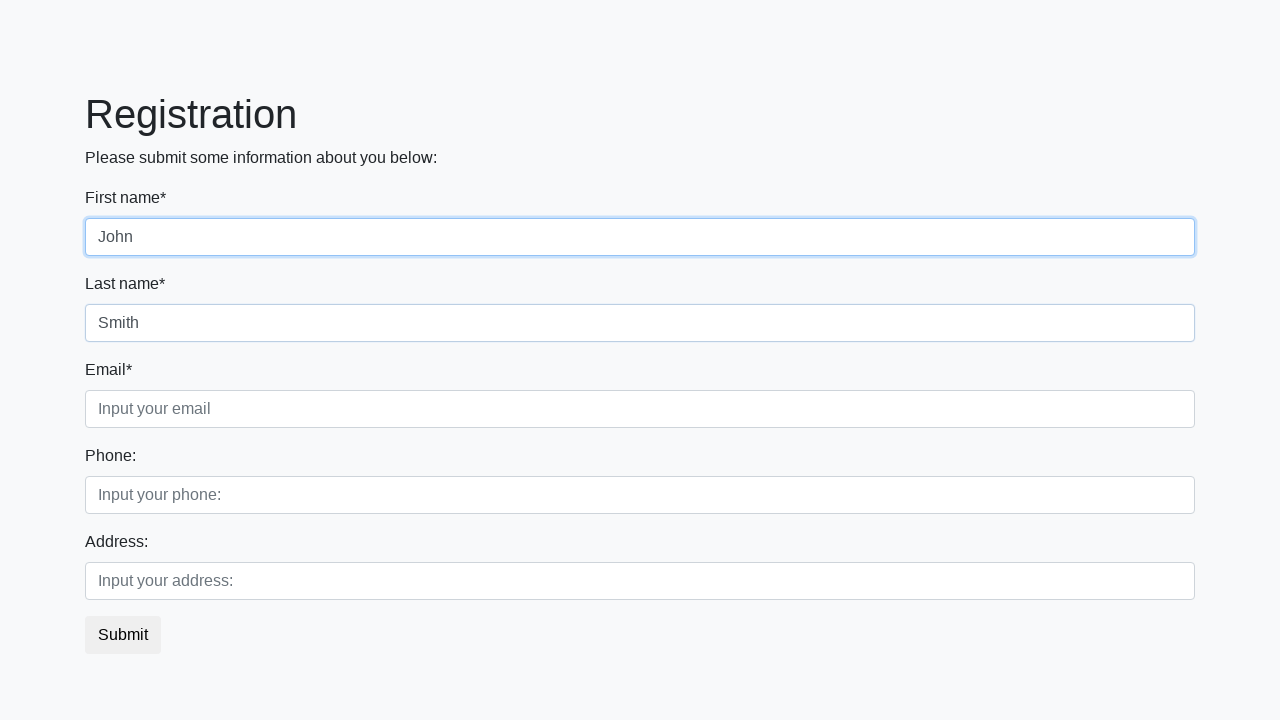

Filled email field with 'john.smith@example.com' on div.first_block input.third
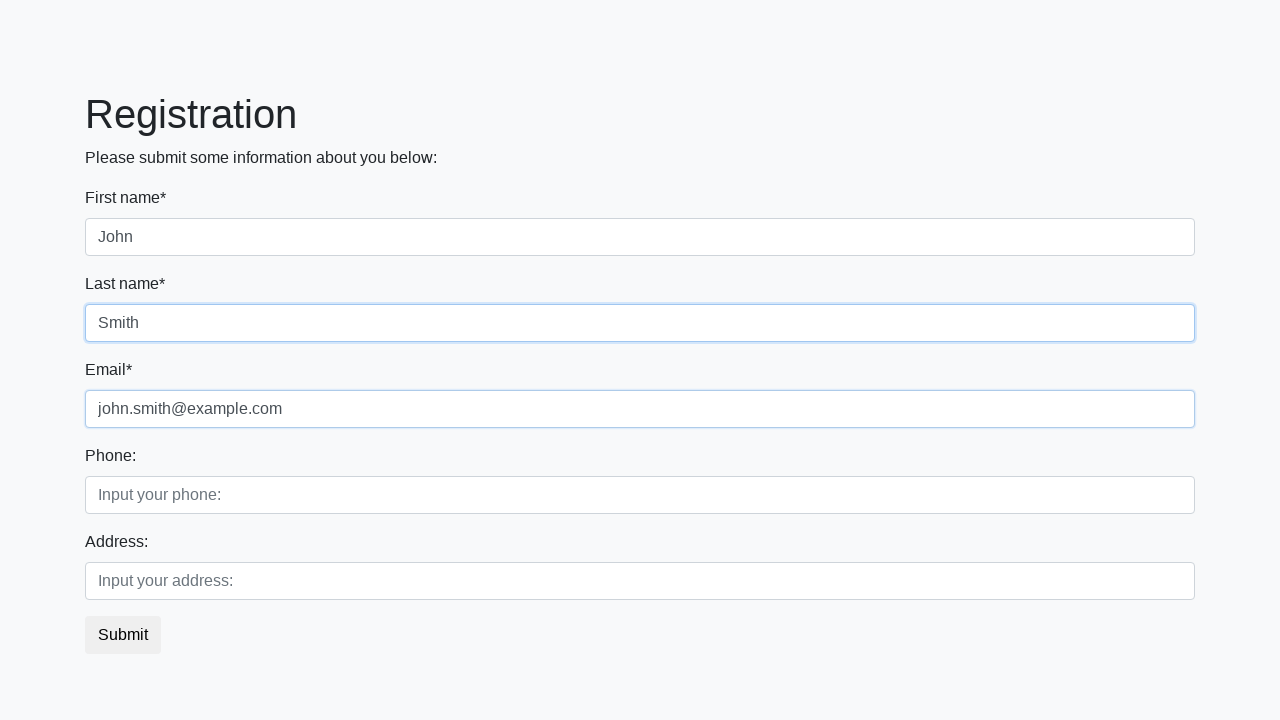

Clicked submit button to register at (123, 635) on button.btn
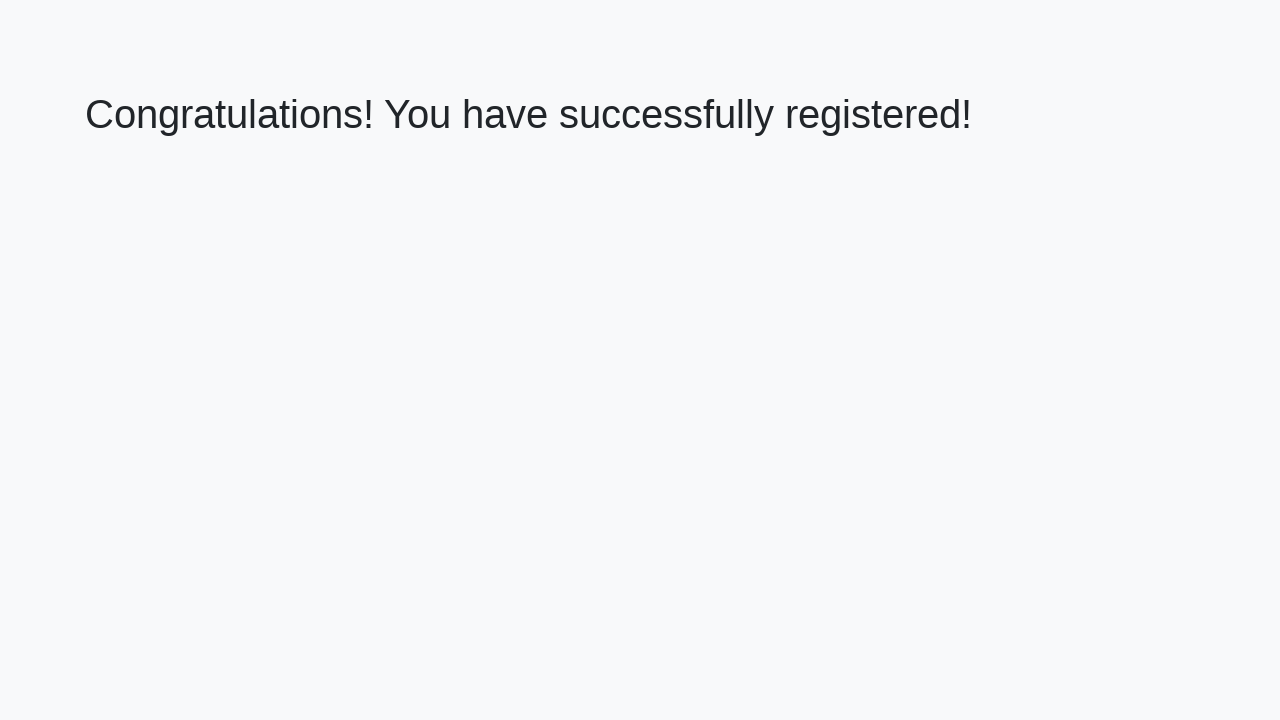

Success message header appeared
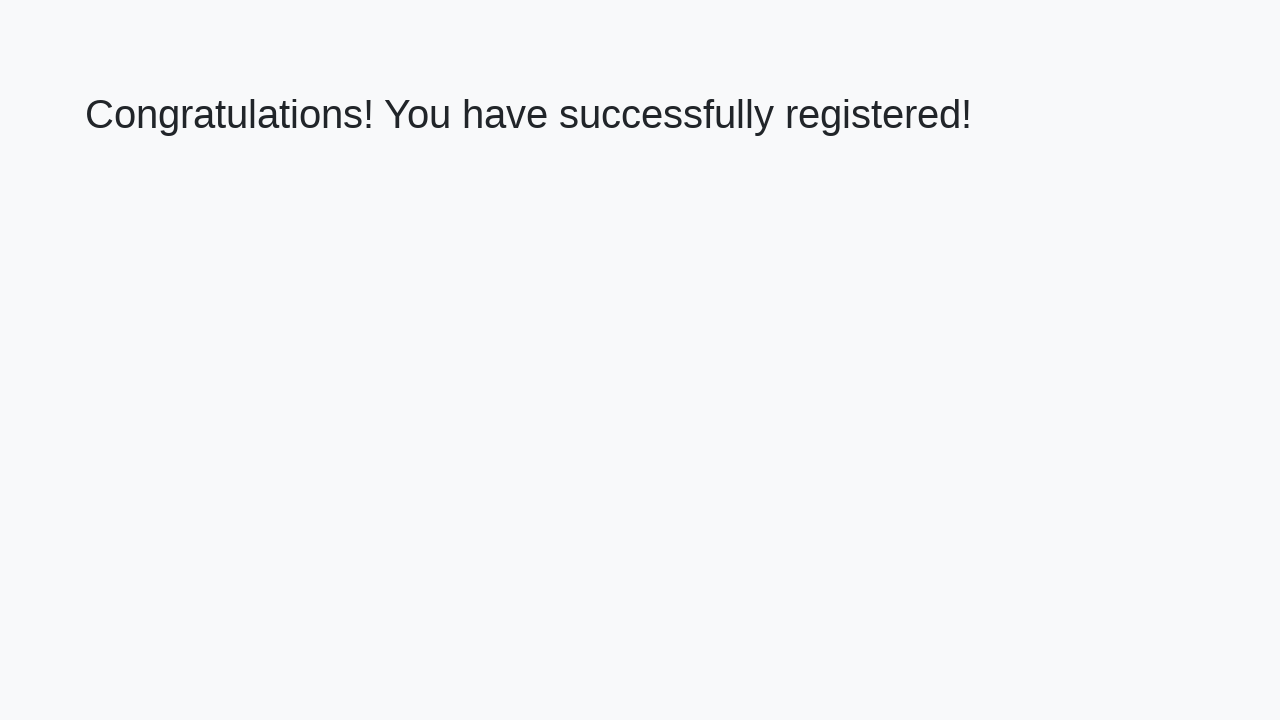

Retrieved success message text
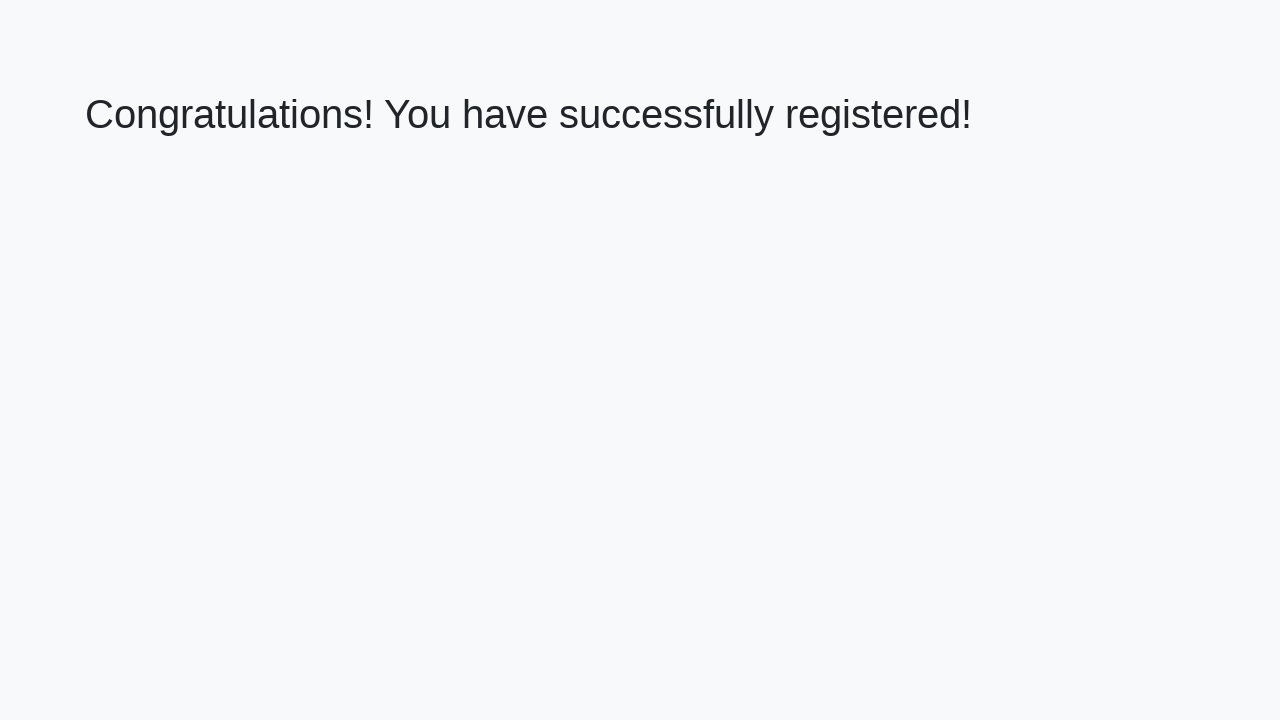

Verified success message matches expected text
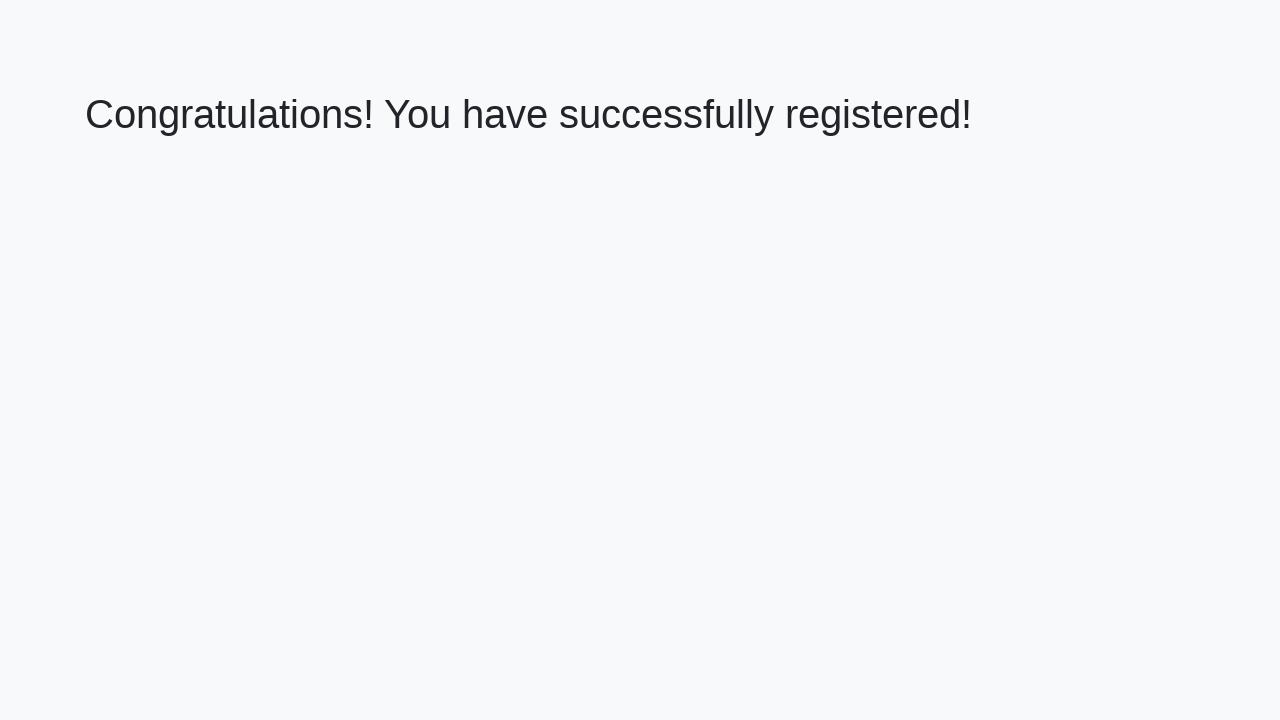

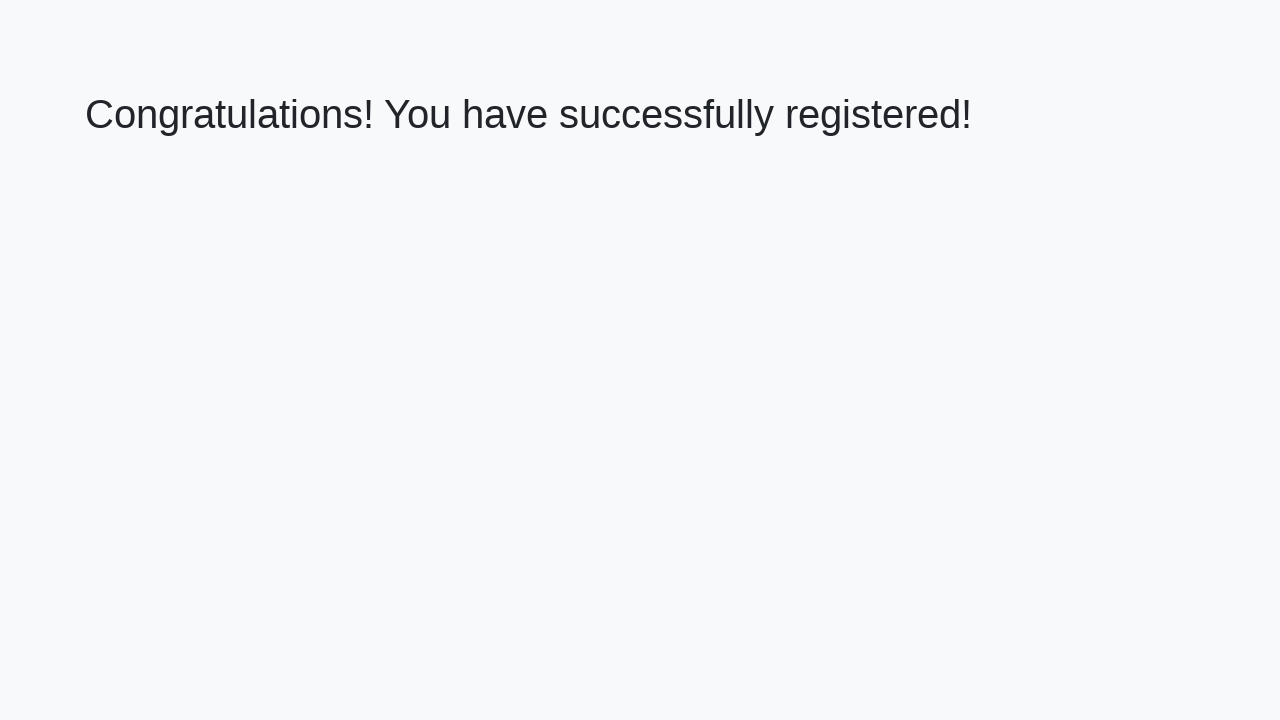